Tests that clicking filter links highlights the currently applied filter

Starting URL: https://demo.playwright.dev/todomvc

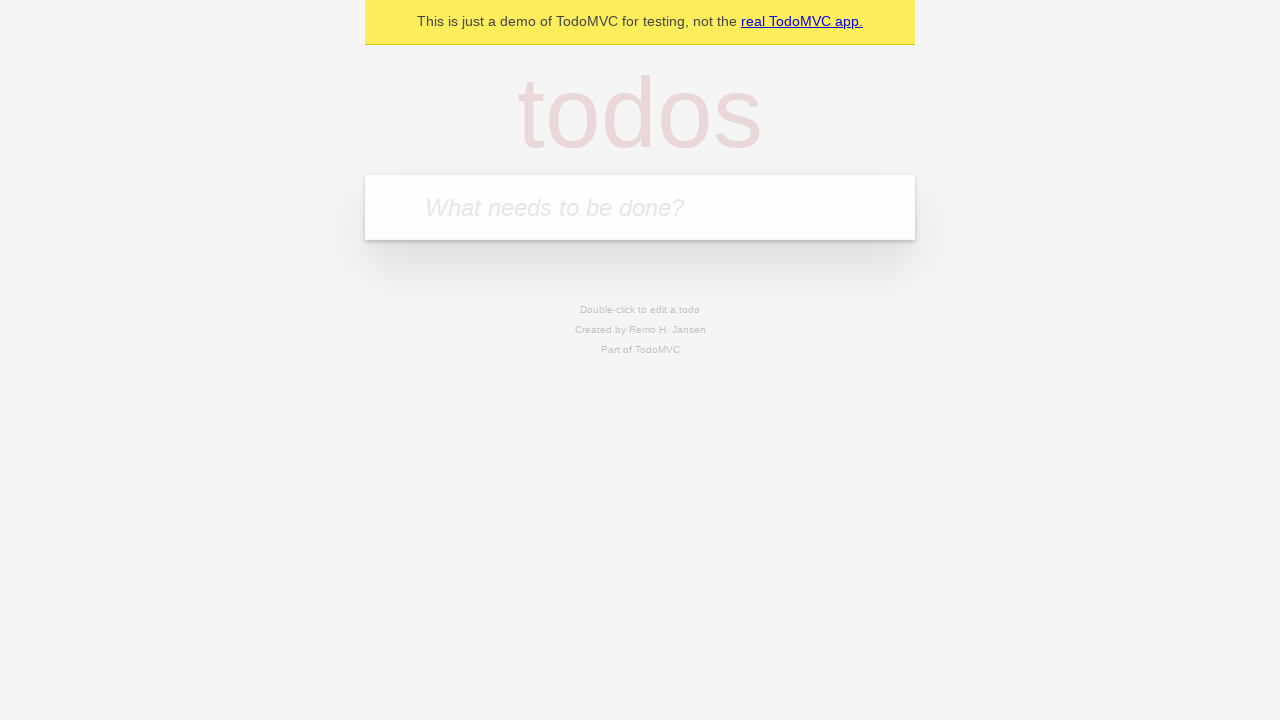

Filled todo input with 'buy some cheese' on internal:attr=[placeholder="What needs to be done?"i]
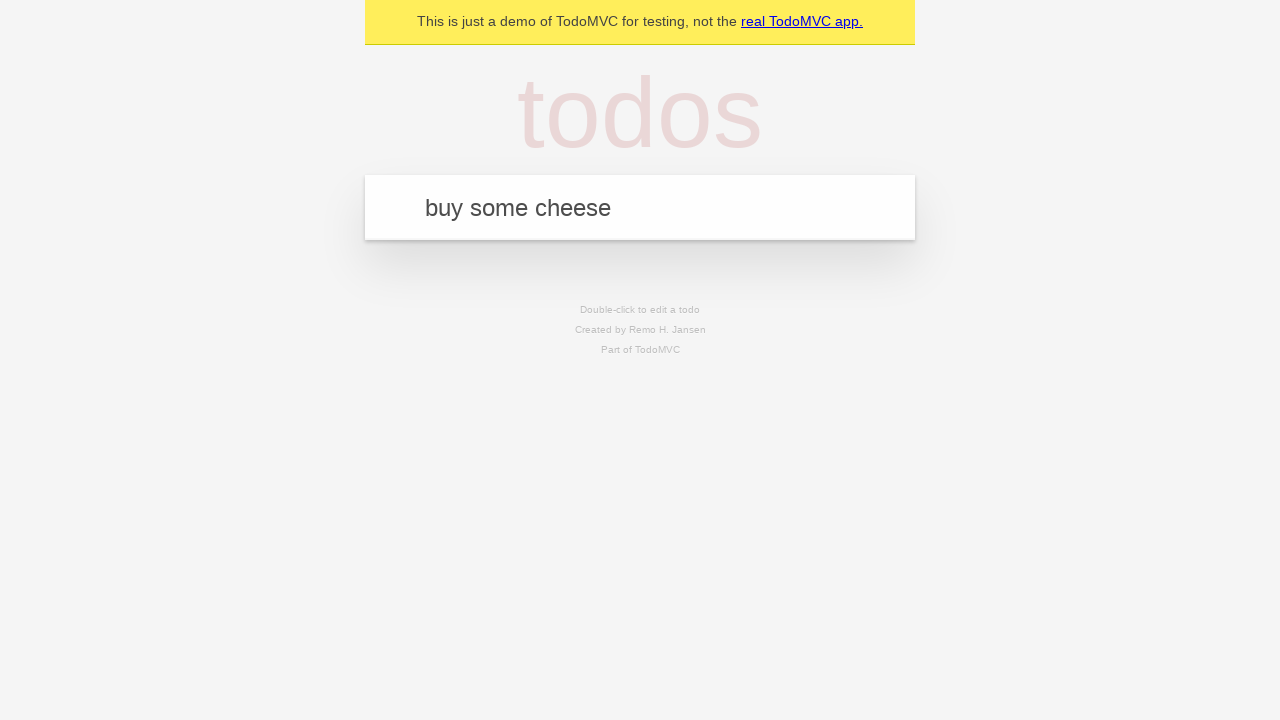

Pressed Enter to create todo 'buy some cheese' on internal:attr=[placeholder="What needs to be done?"i]
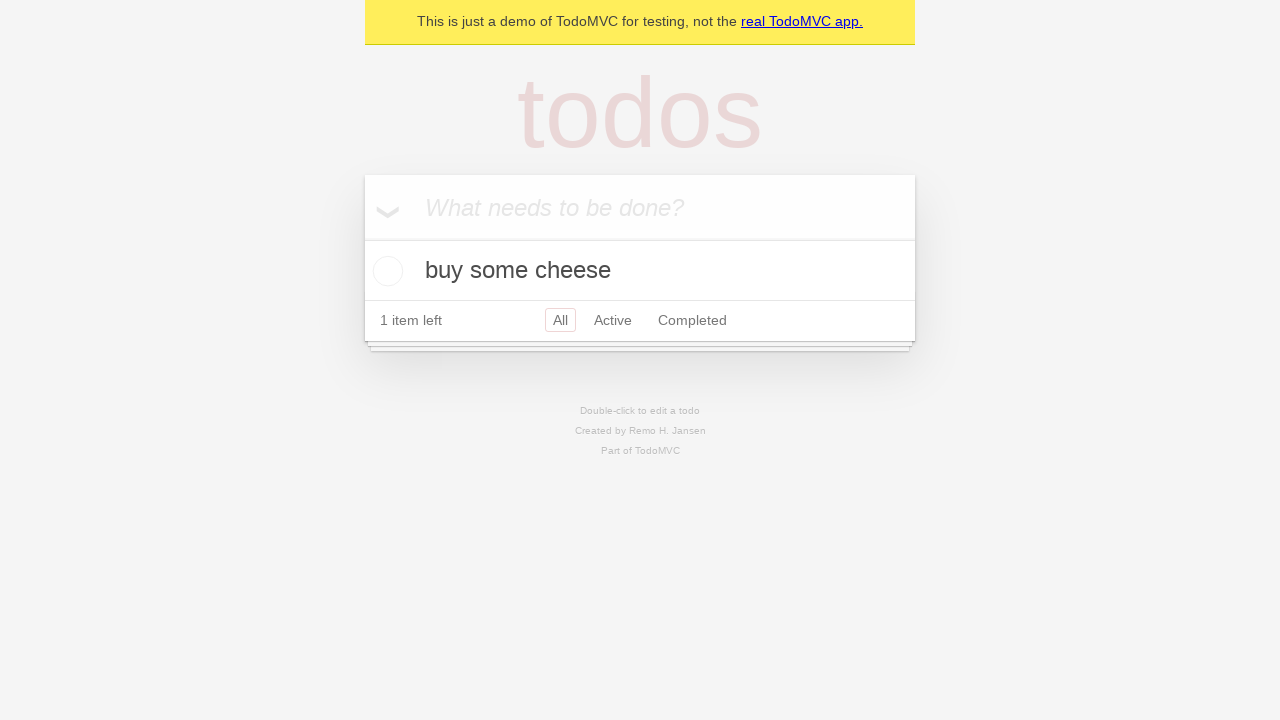

Filled todo input with 'feed the cat' on internal:attr=[placeholder="What needs to be done?"i]
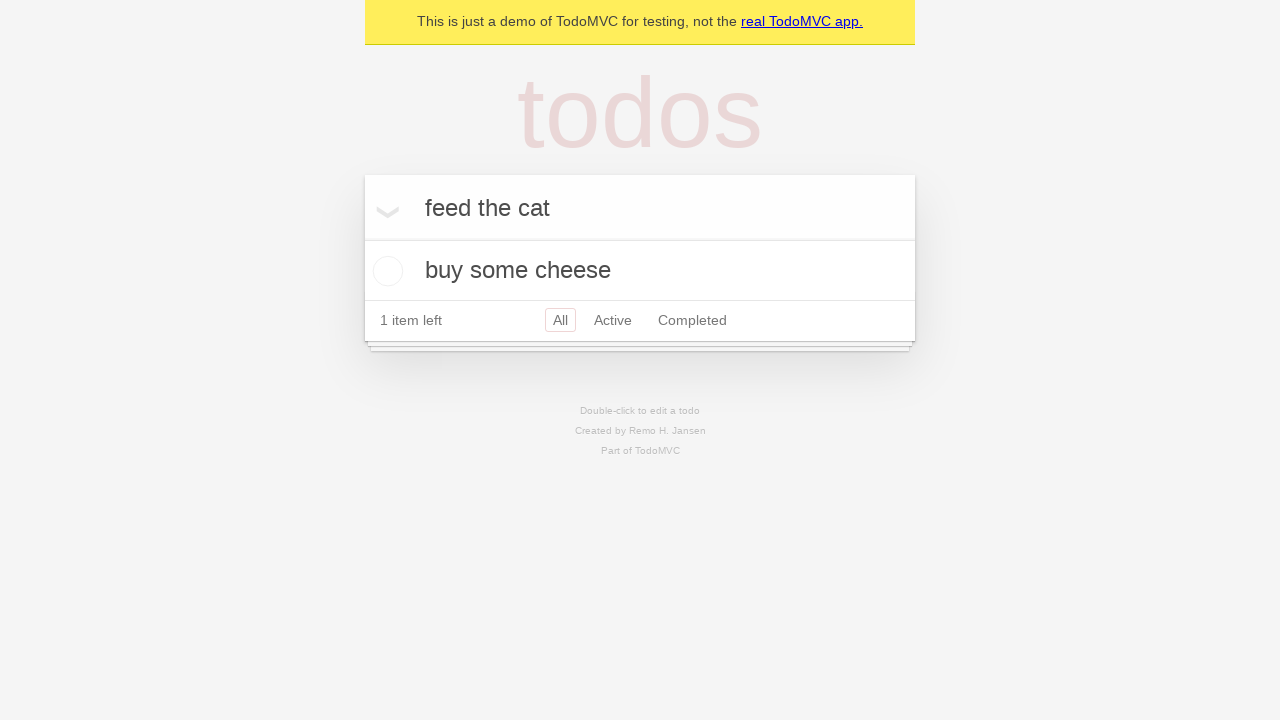

Pressed Enter to create todo 'feed the cat' on internal:attr=[placeholder="What needs to be done?"i]
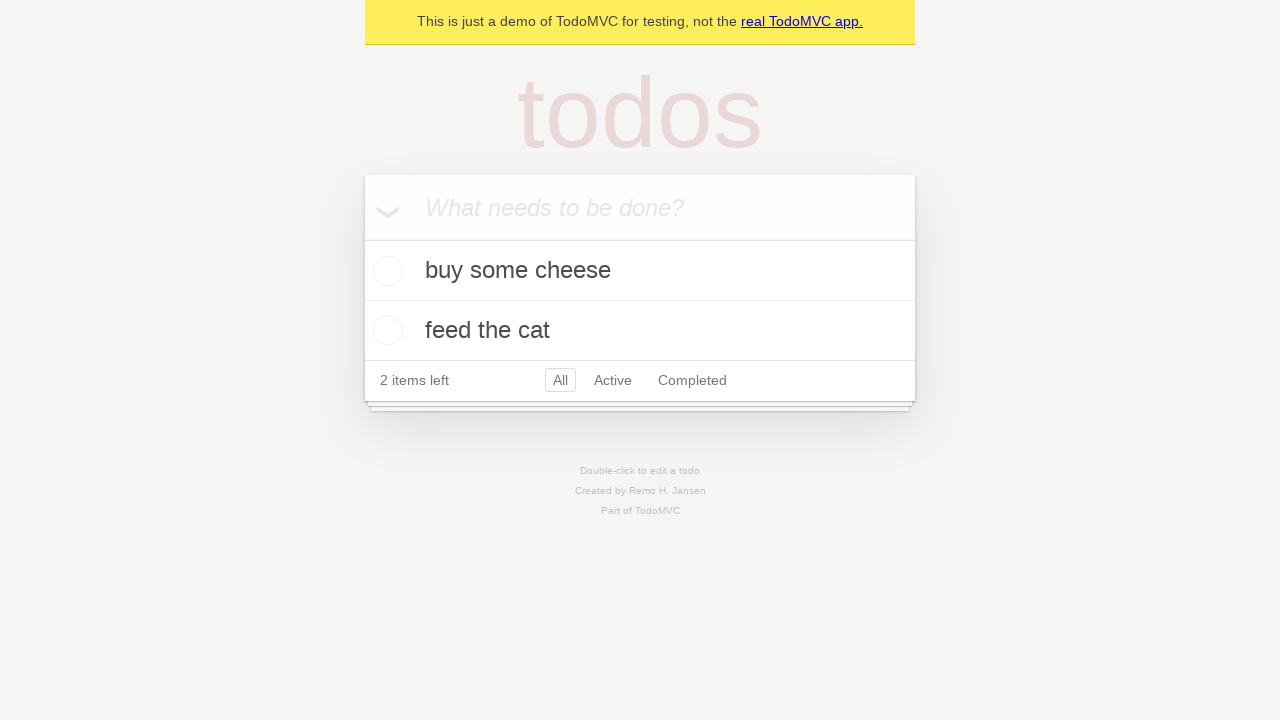

Filled todo input with 'book a doctors appointment' on internal:attr=[placeholder="What needs to be done?"i]
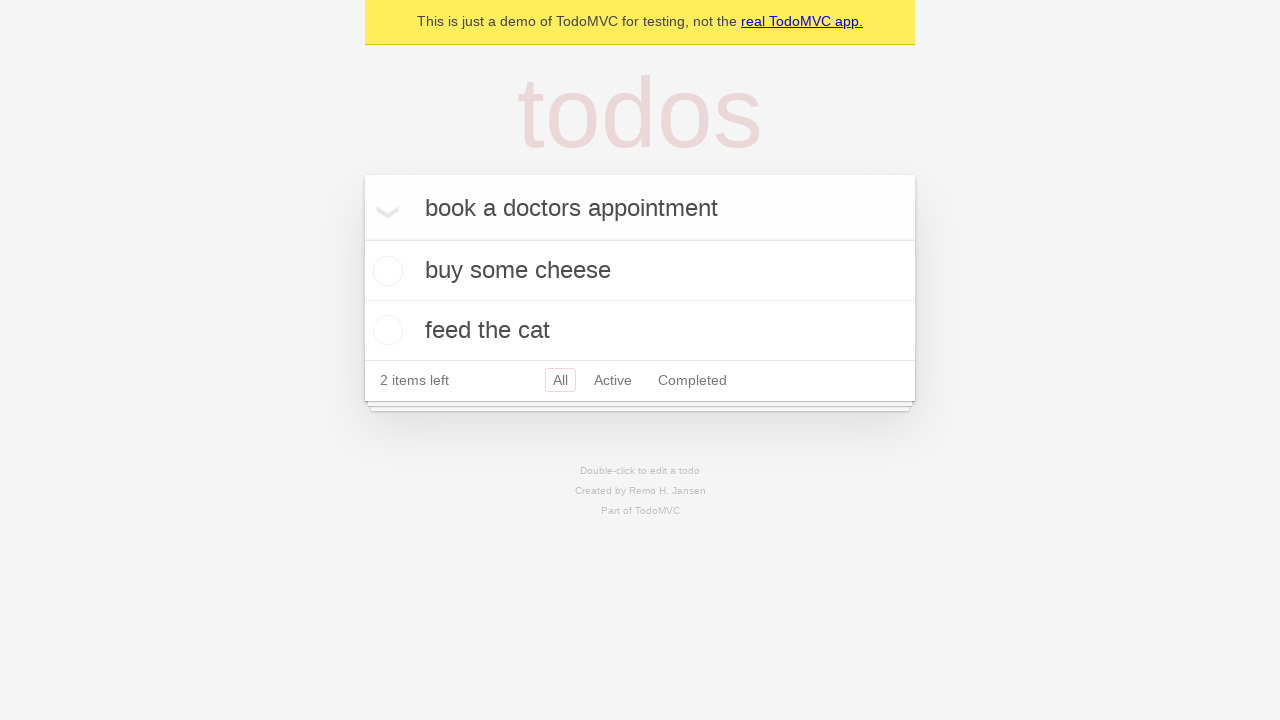

Pressed Enter to create todo 'book a doctors appointment' on internal:attr=[placeholder="What needs to be done?"i]
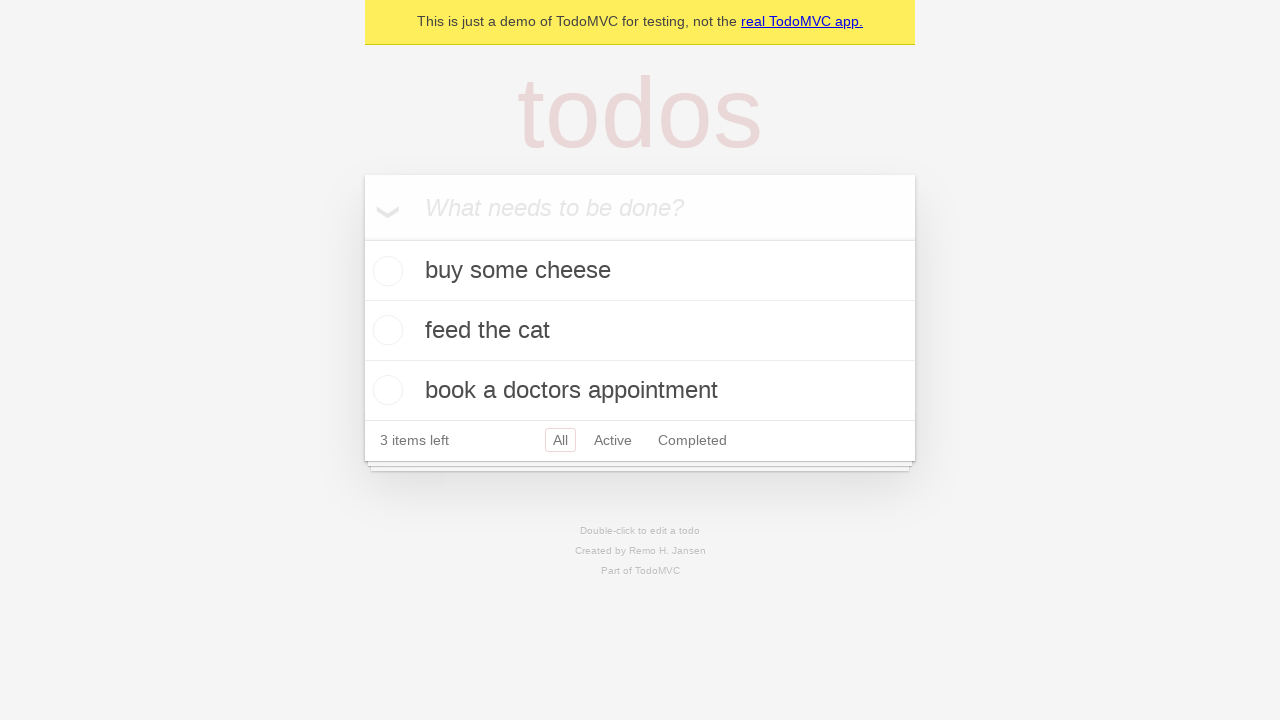

Clicked Active filter link at (613, 440) on internal:role=link[name="Active"i]
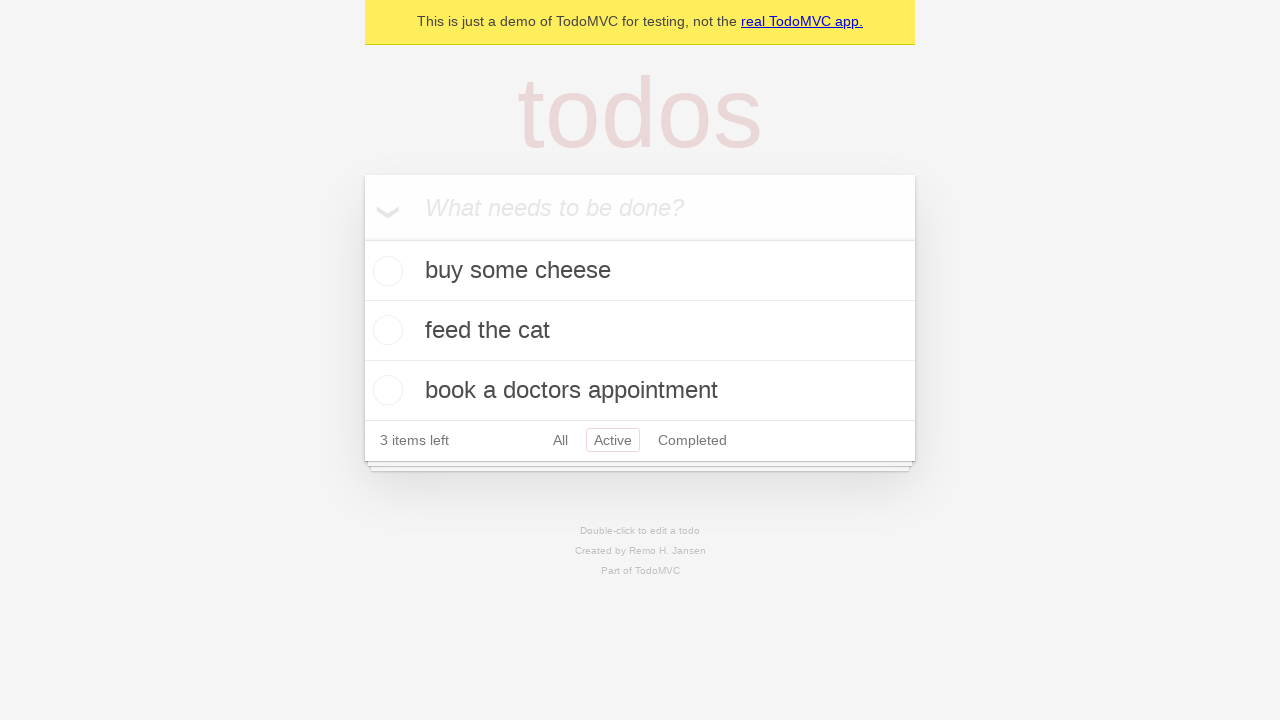

Clicked Completed filter link at (692, 440) on internal:role=link[name="Completed"i]
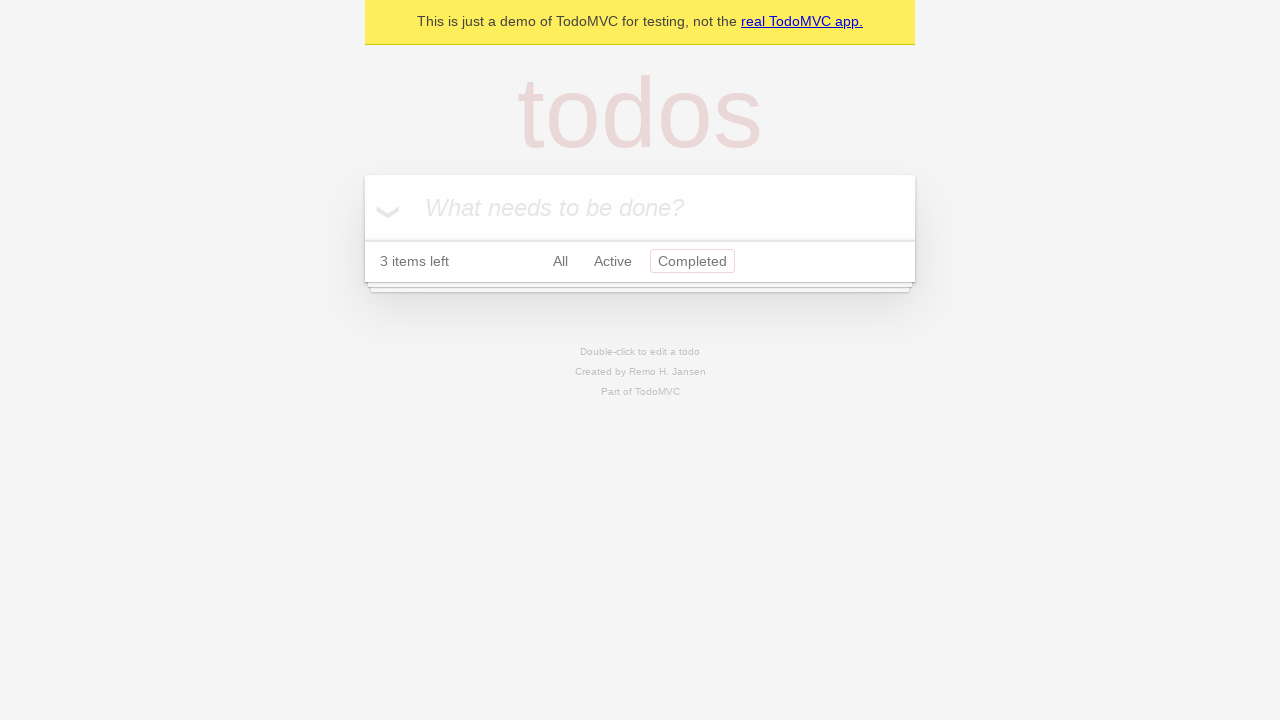

Completed filter link is now highlighted as selected
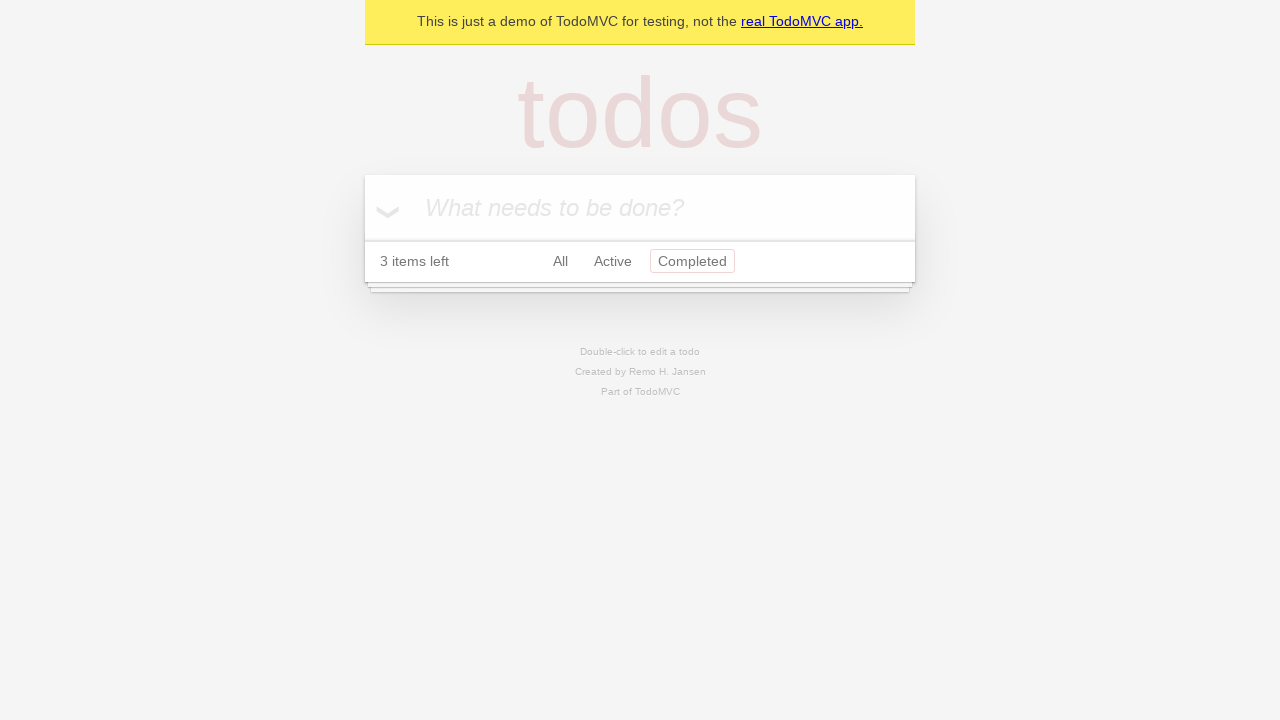

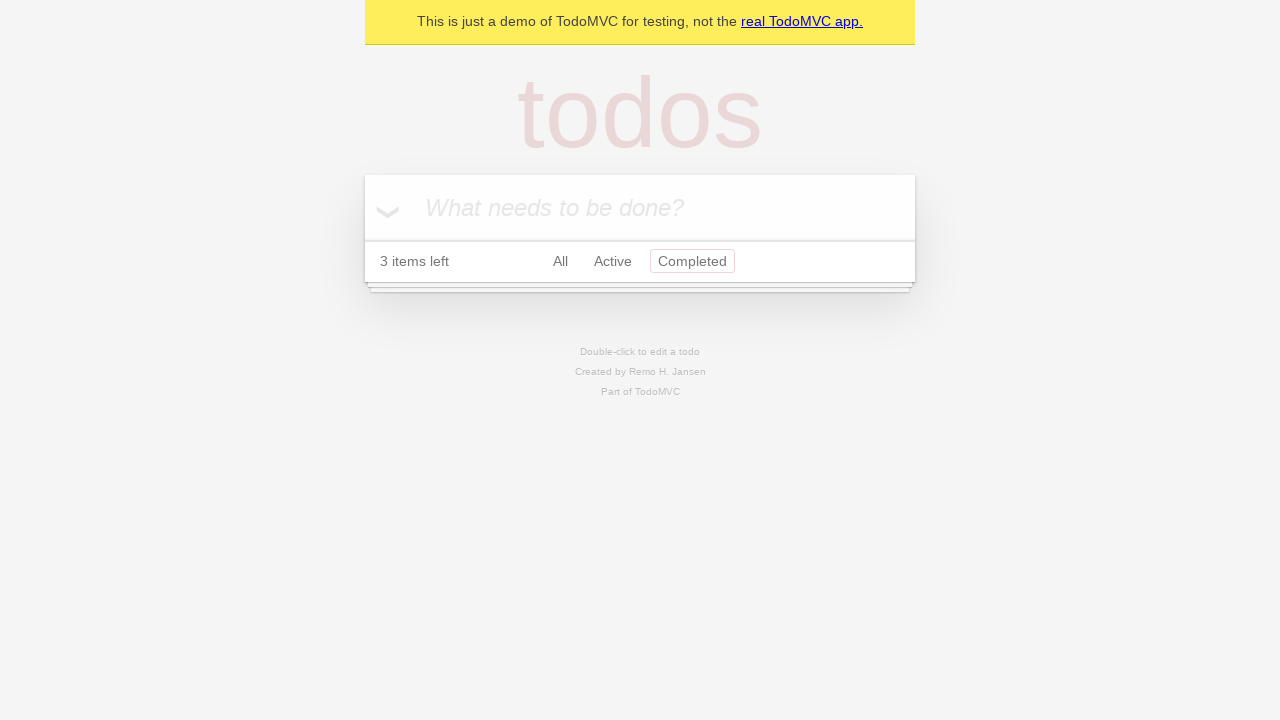